Tests dynamic loading functionality by clicking through navigation links to trigger dynamic content loading and waiting for "Hello World!" text to appear

Starting URL: https://the-internet.herokuapp.com

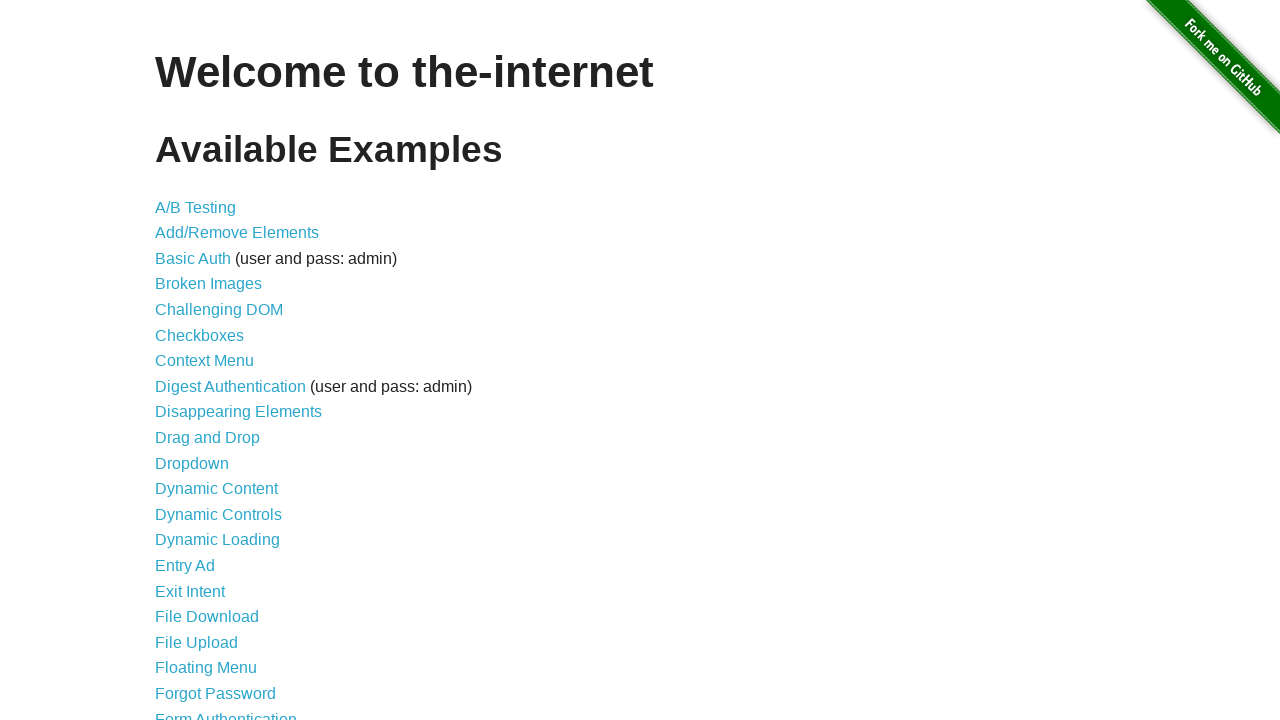

Clicked on Dynamic Loading link at (218, 540) on text='Dynamic Loading'
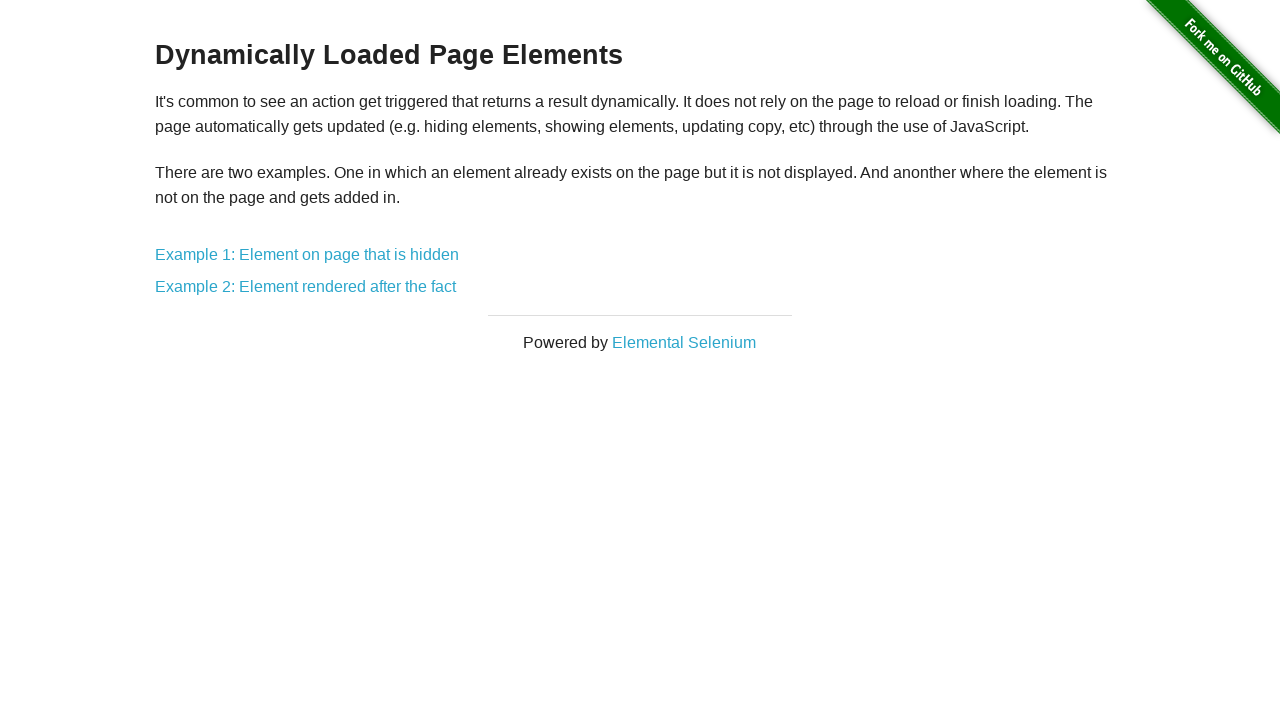

Clicked on Example 2: Element rendered after the fact link at (306, 287) on text='Example 2: Element rendered after the fact'
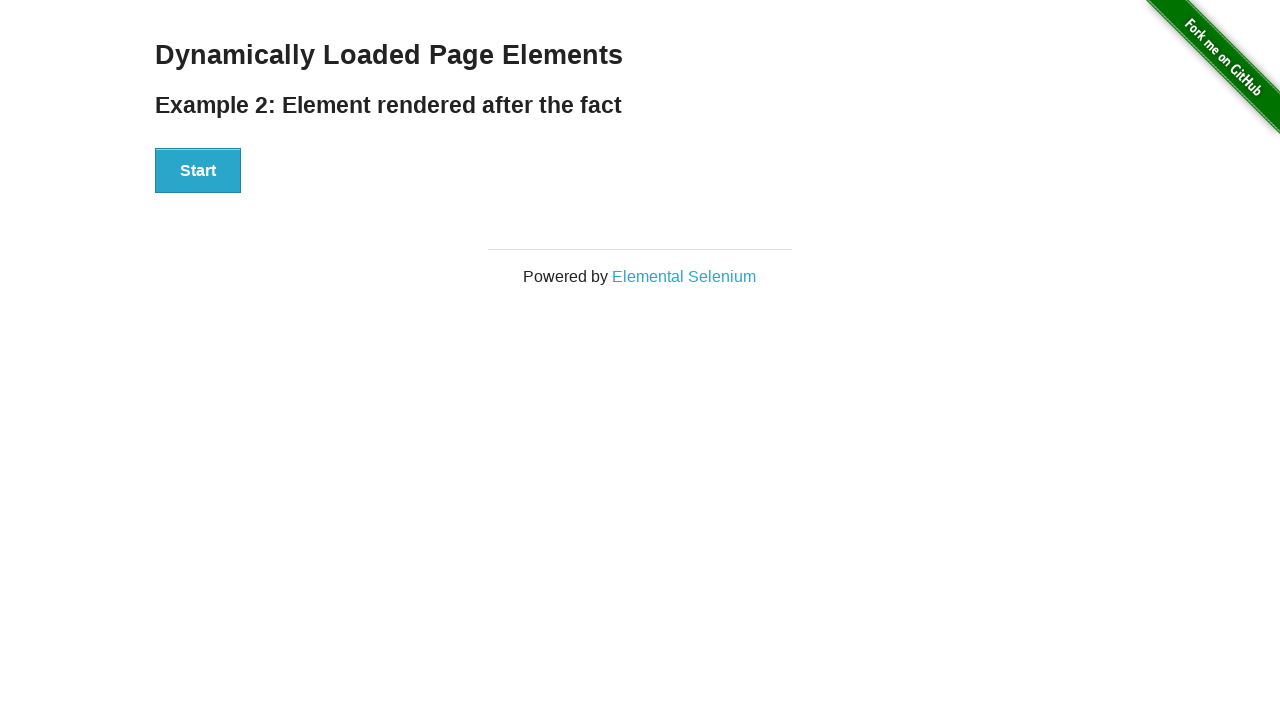

Clicked the Start button to trigger dynamic loading at (198, 171) on text='Start'
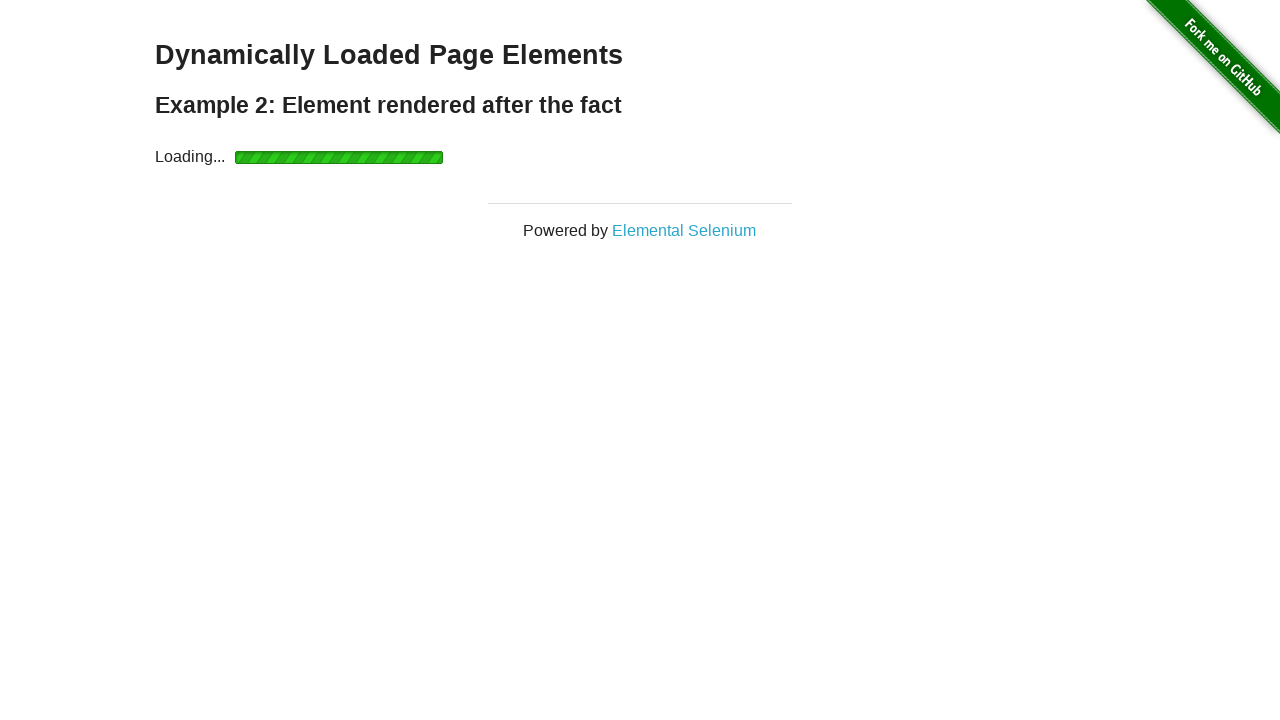

Waited for 'Hello World!' text to appear (explicit wait completed)
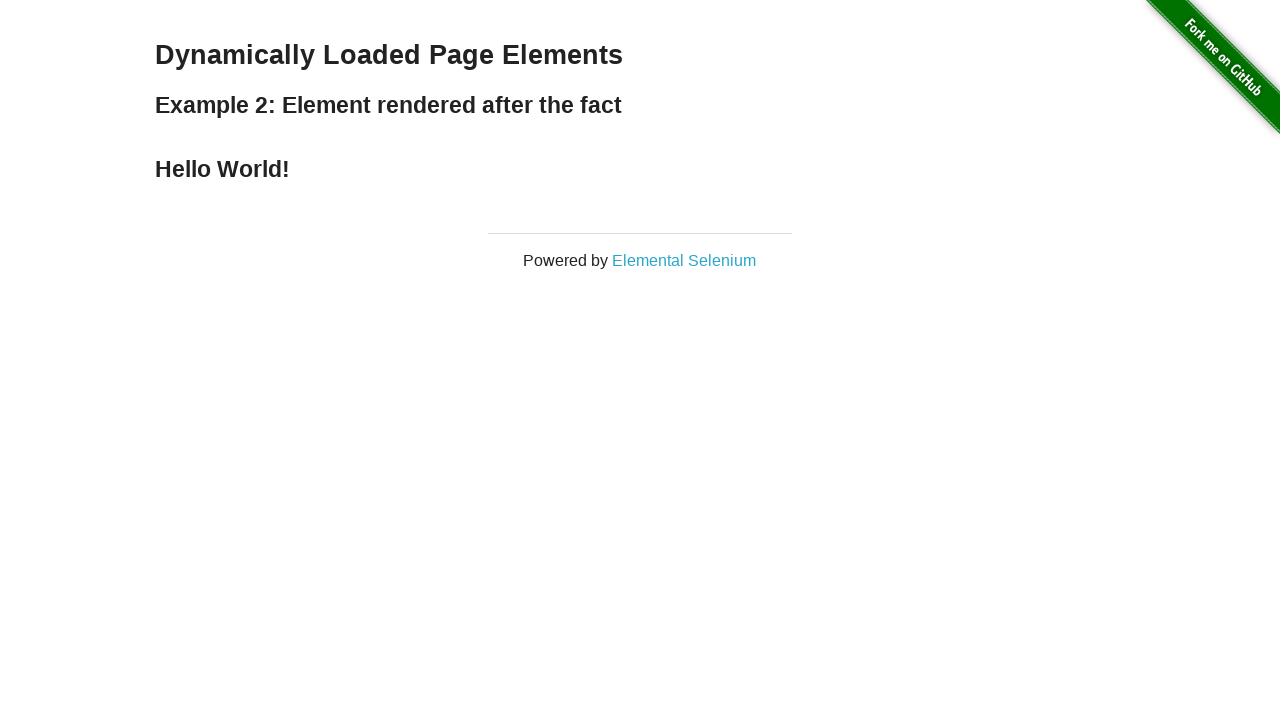

Retrieved finish text content: Hello World!
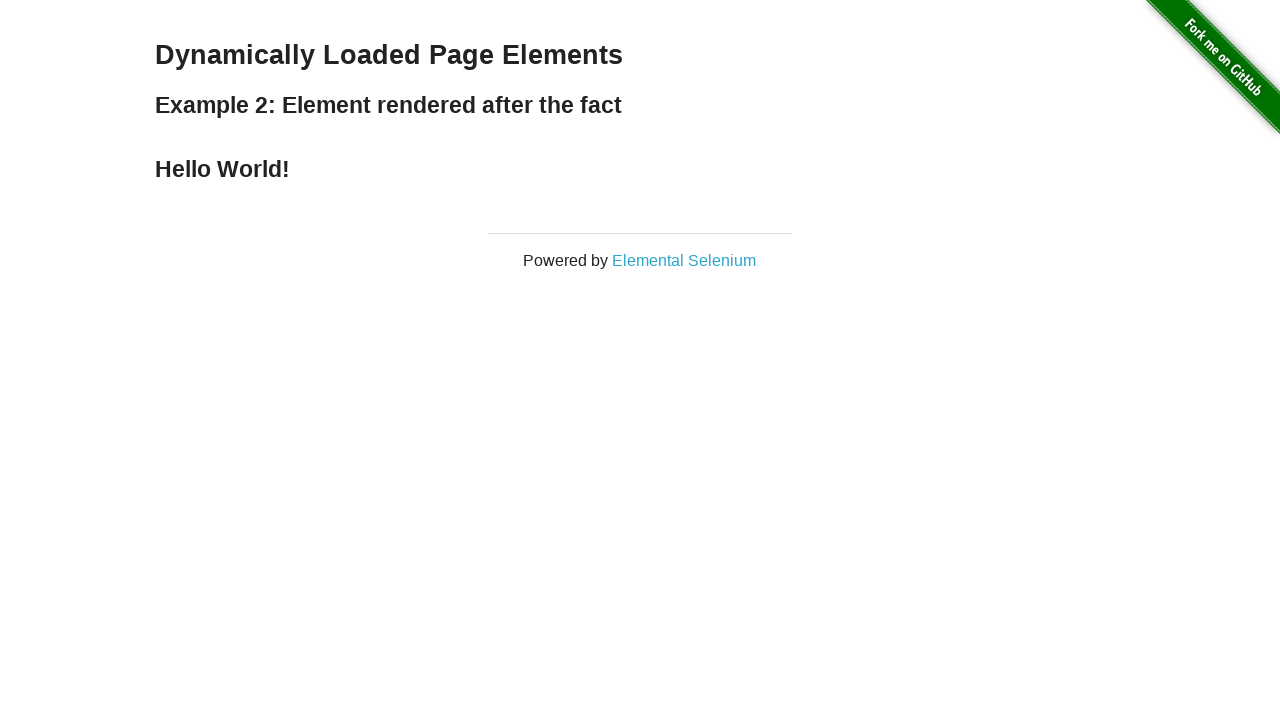

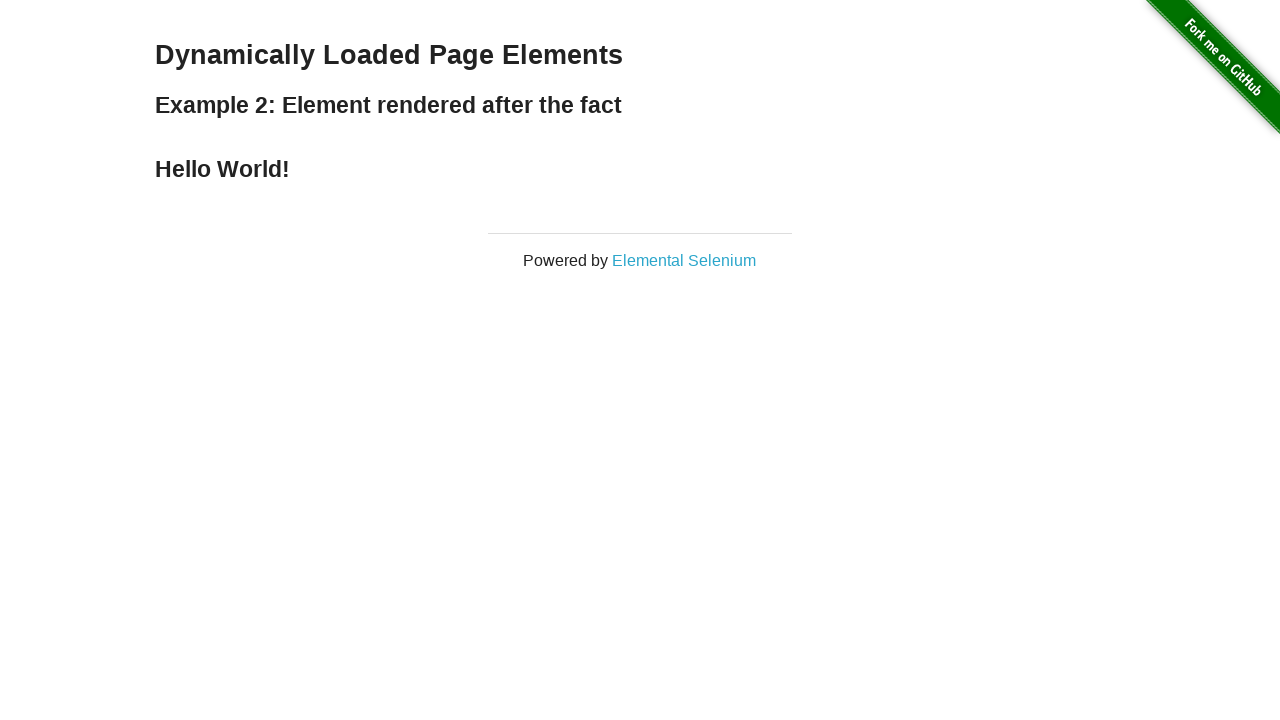